Switches to the Zoomcar tab and clicks on the Select Location element

Starting URL: https://www.royalbrothers.com/mysore/bike-rentals

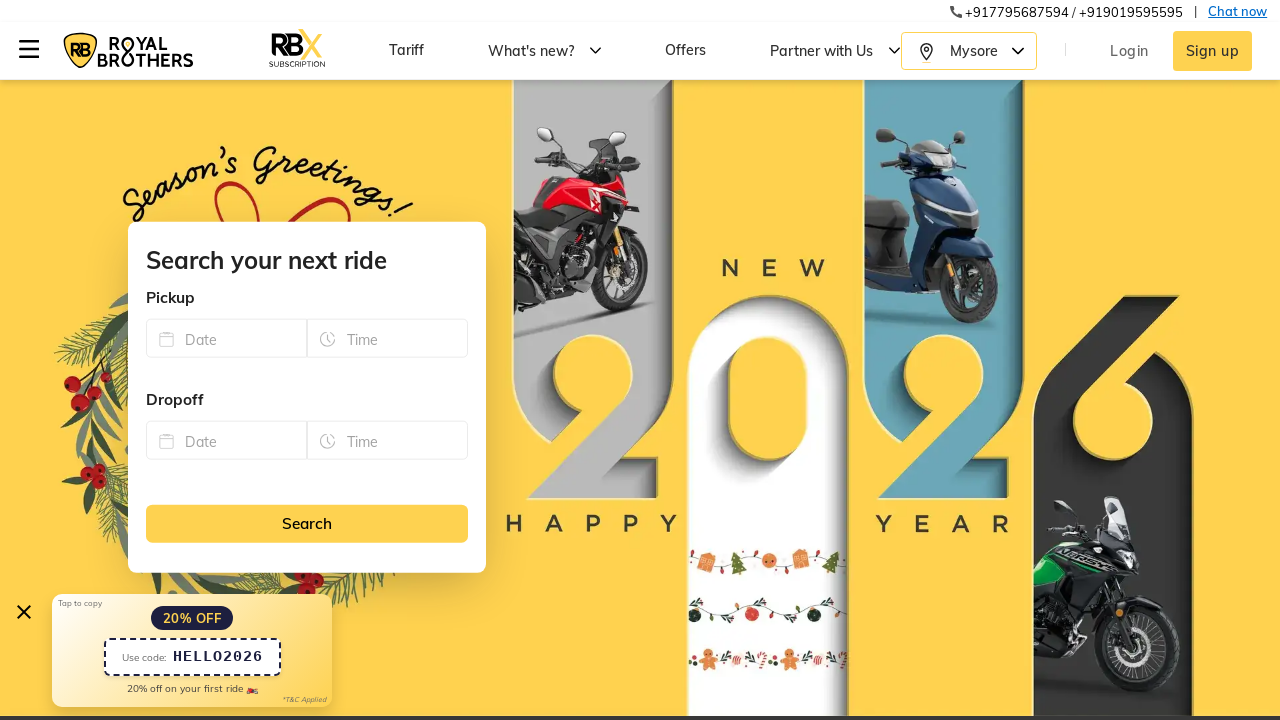

Opened new page 1
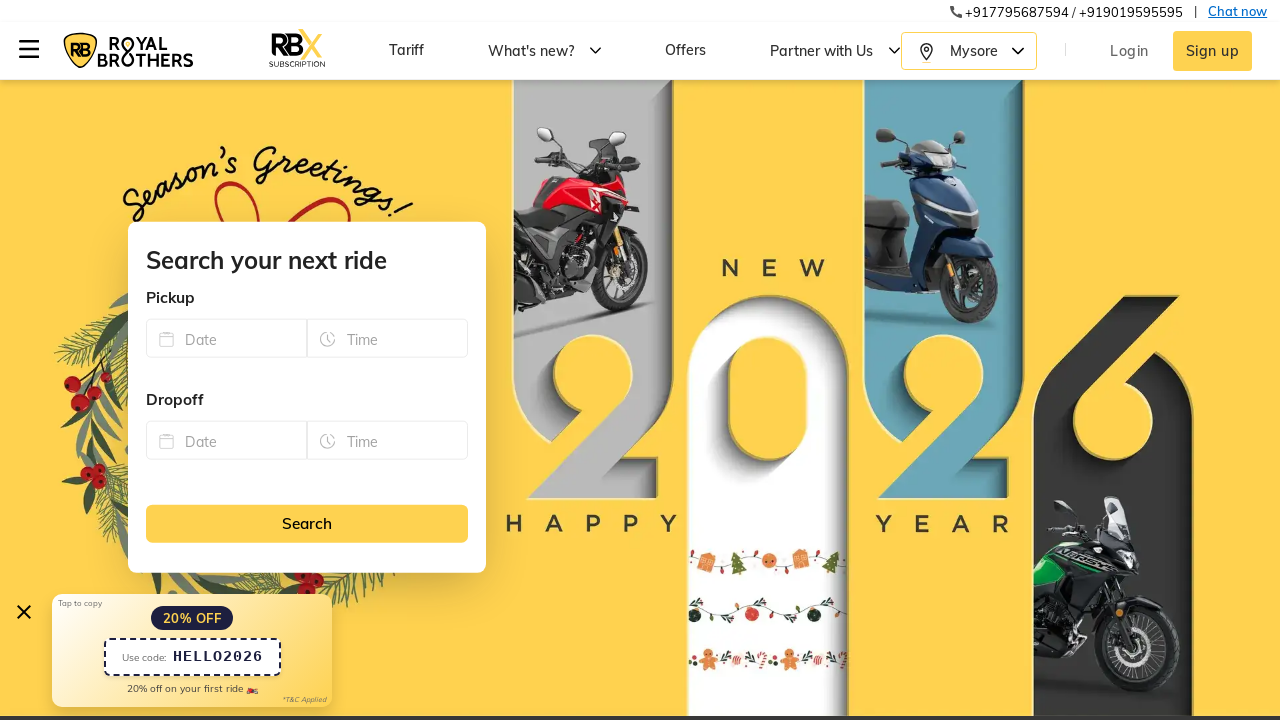

Navigated new page 1 to OnnBikes website
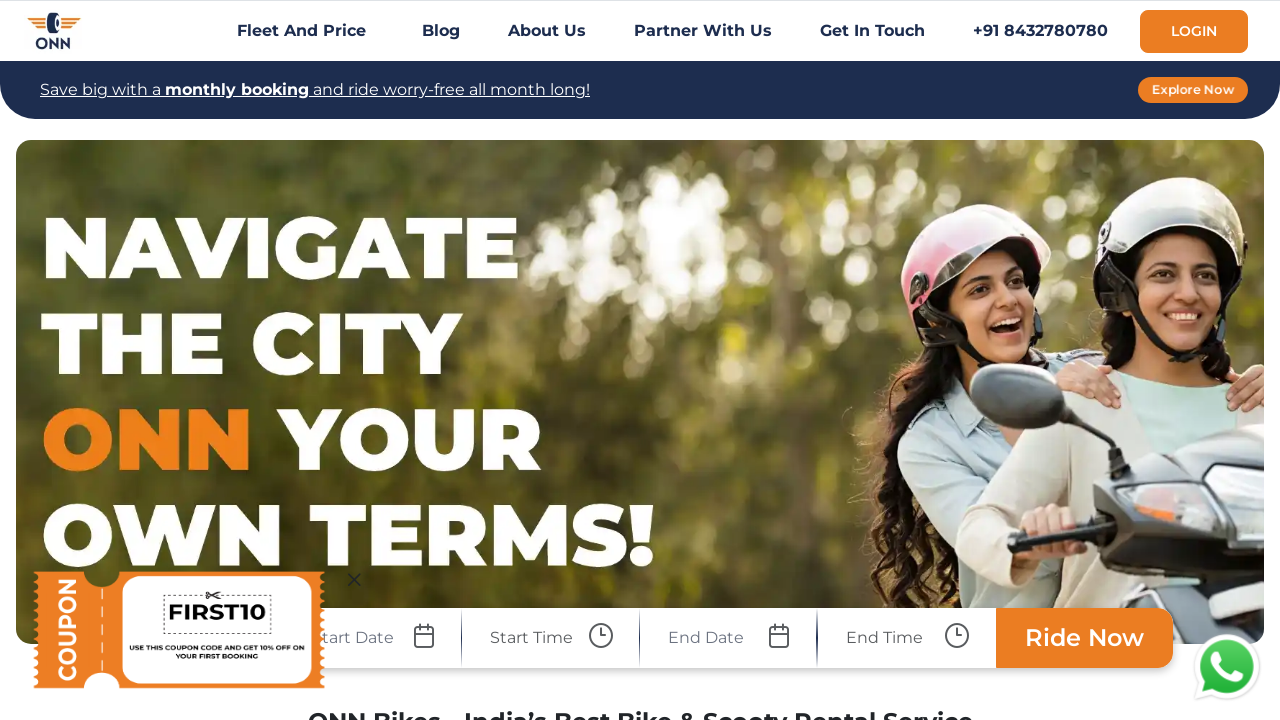

Opened new page 2
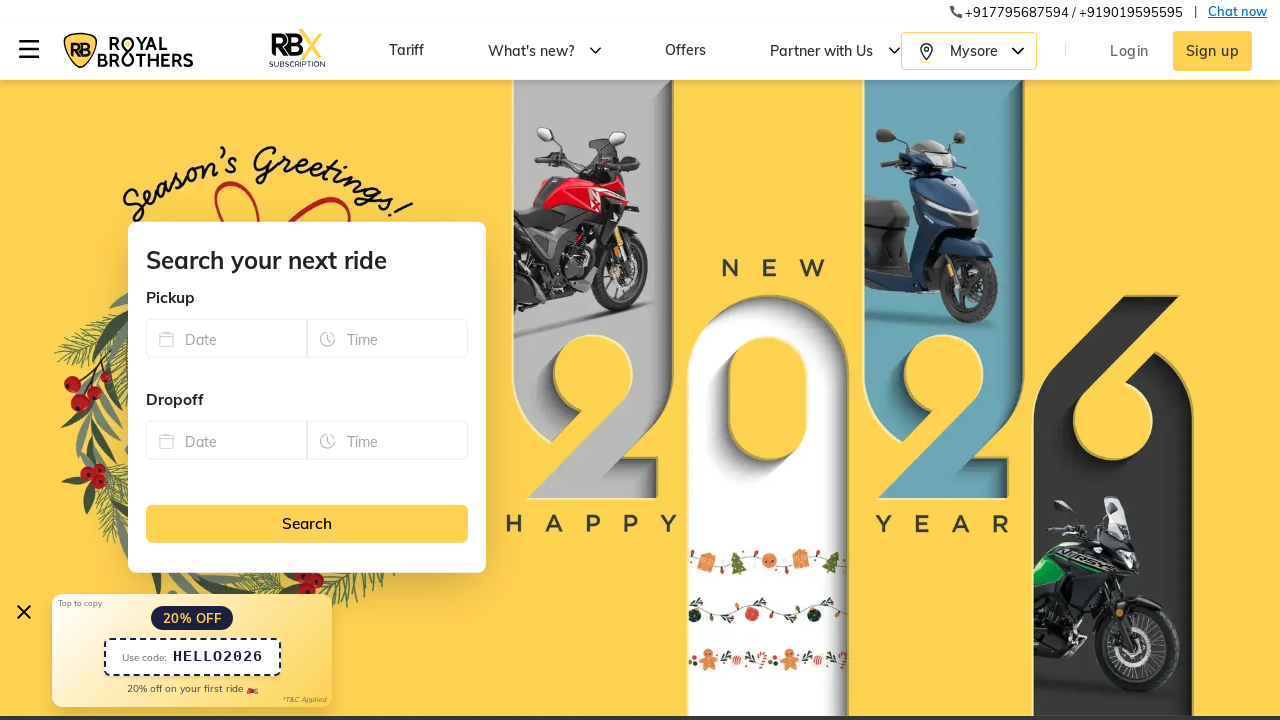

Navigated new page 2 to Zoomcar website
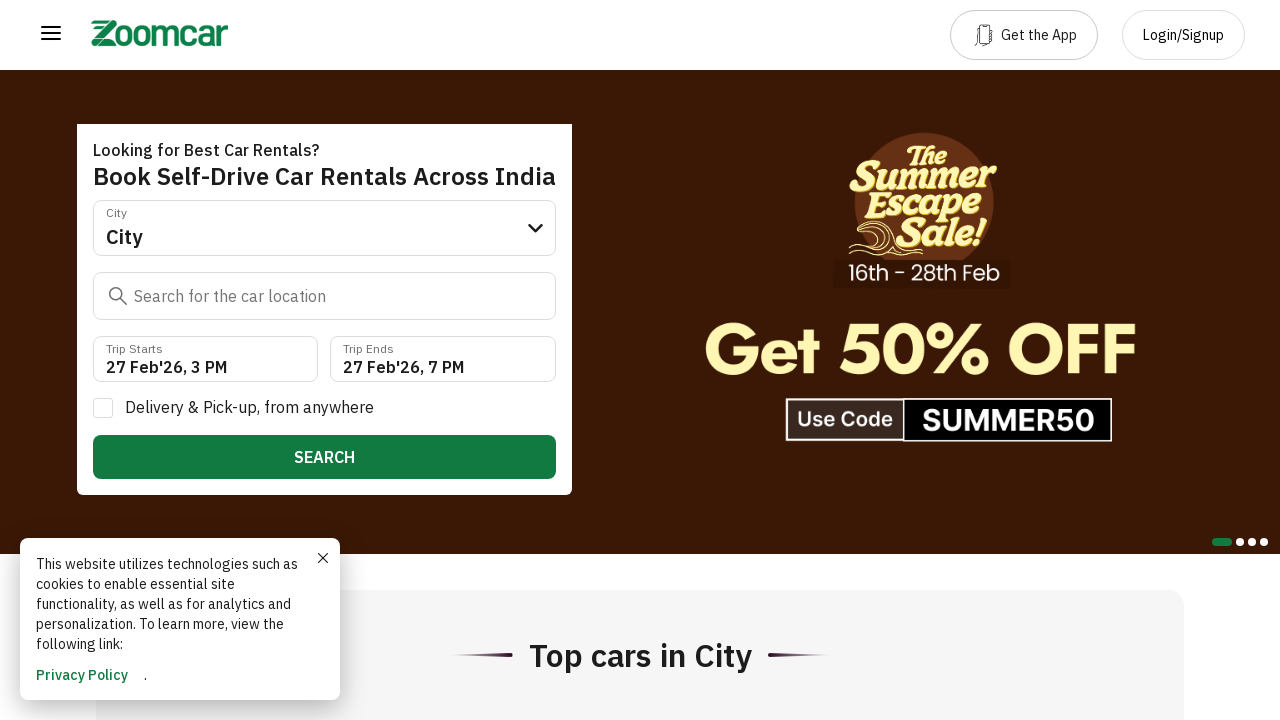

Opened new page 3
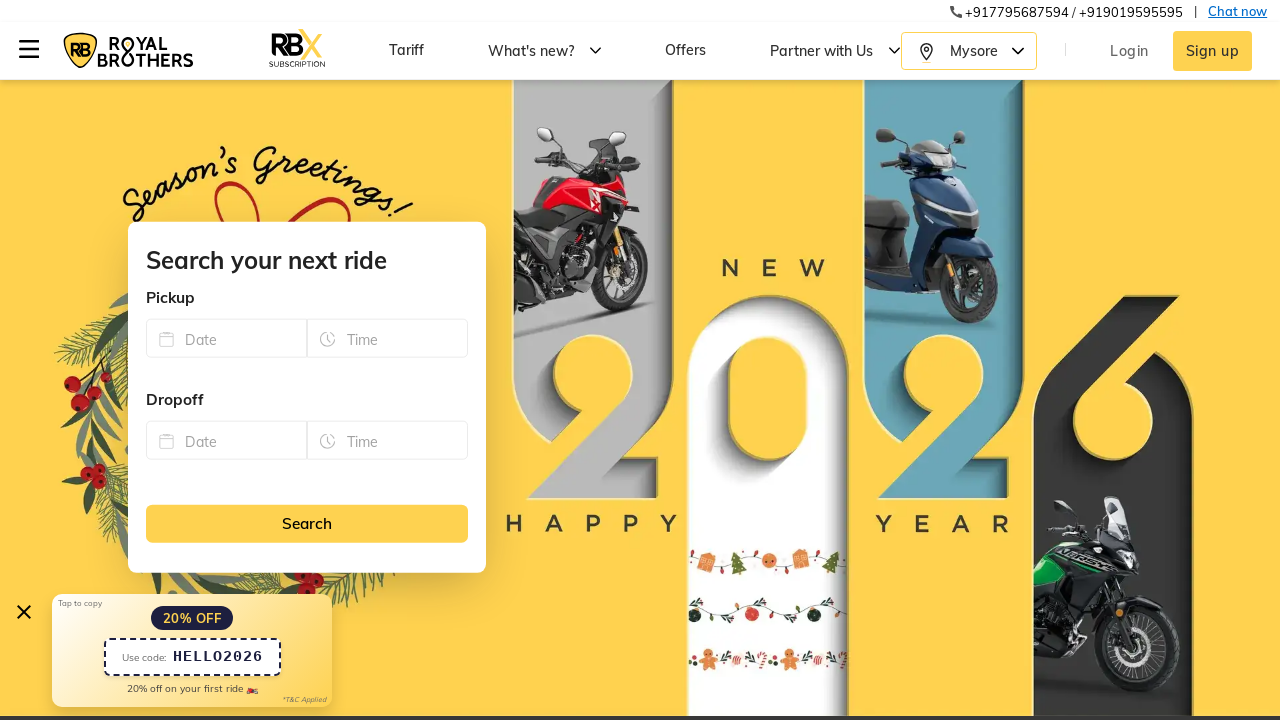

Navigated new page 3 to GadiBooking website
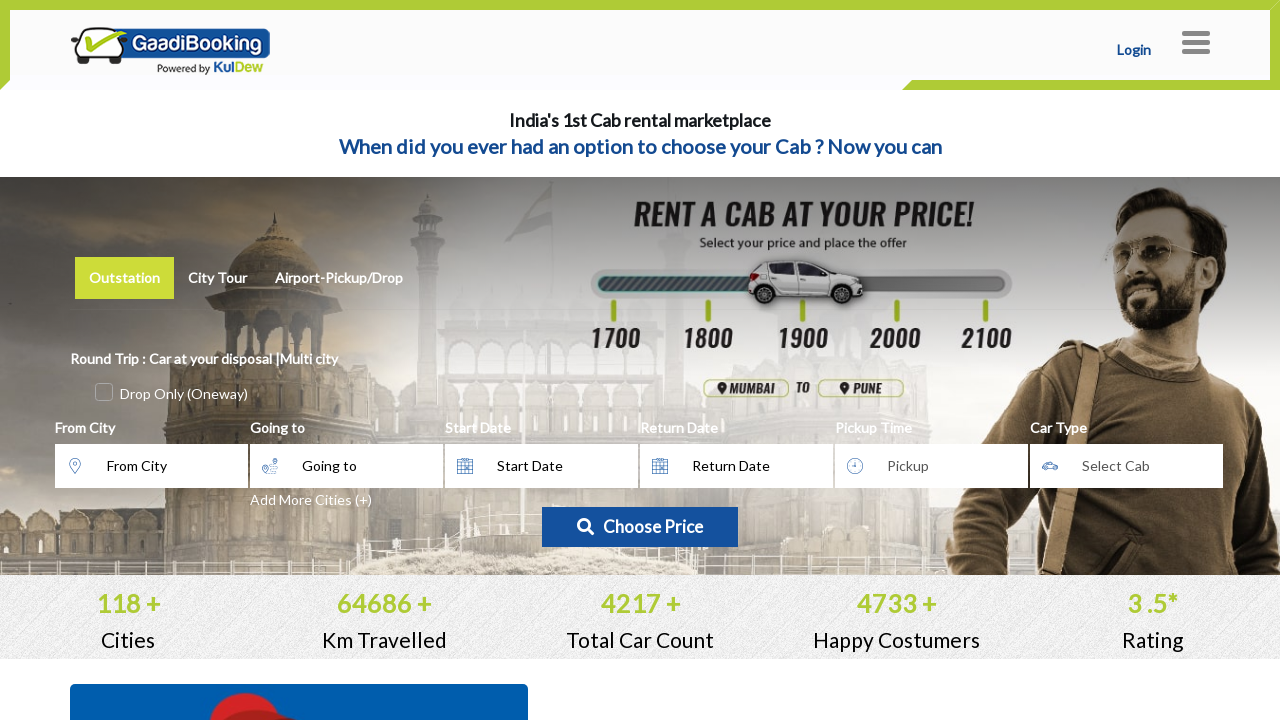

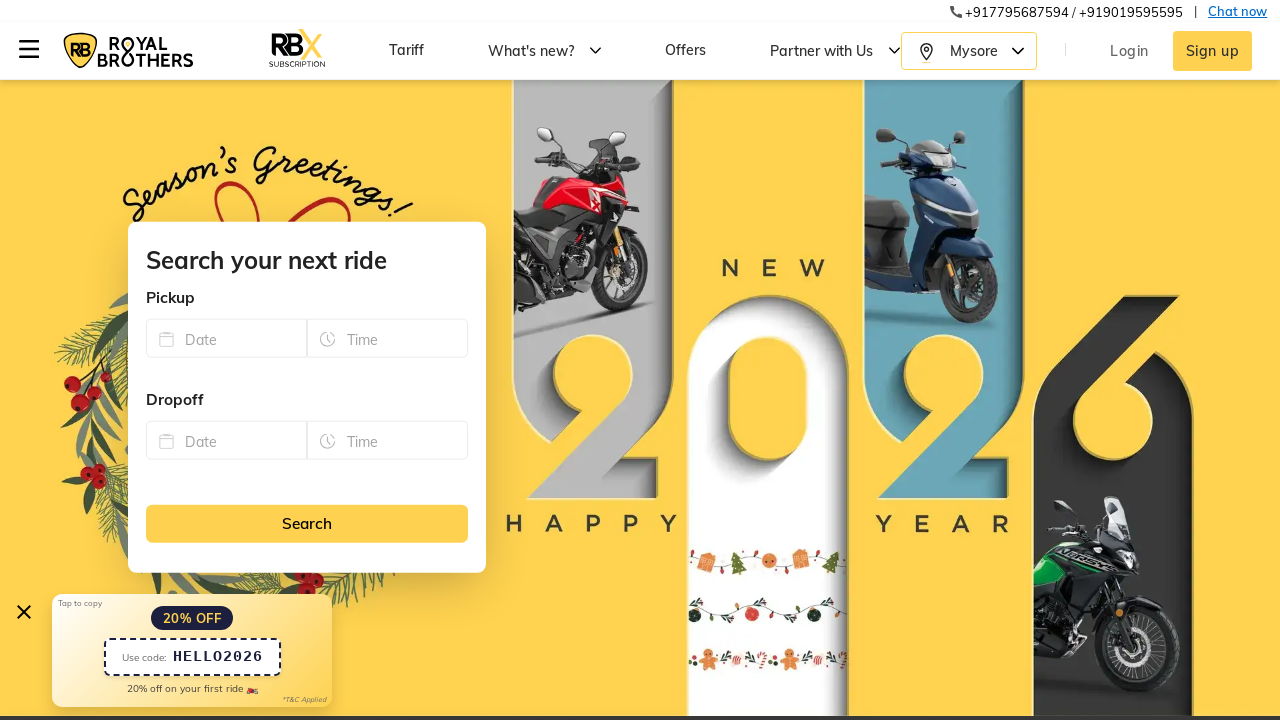